Tests that Clear completed button is hidden when no items are completed

Starting URL: https://demo.playwright.dev/todomvc

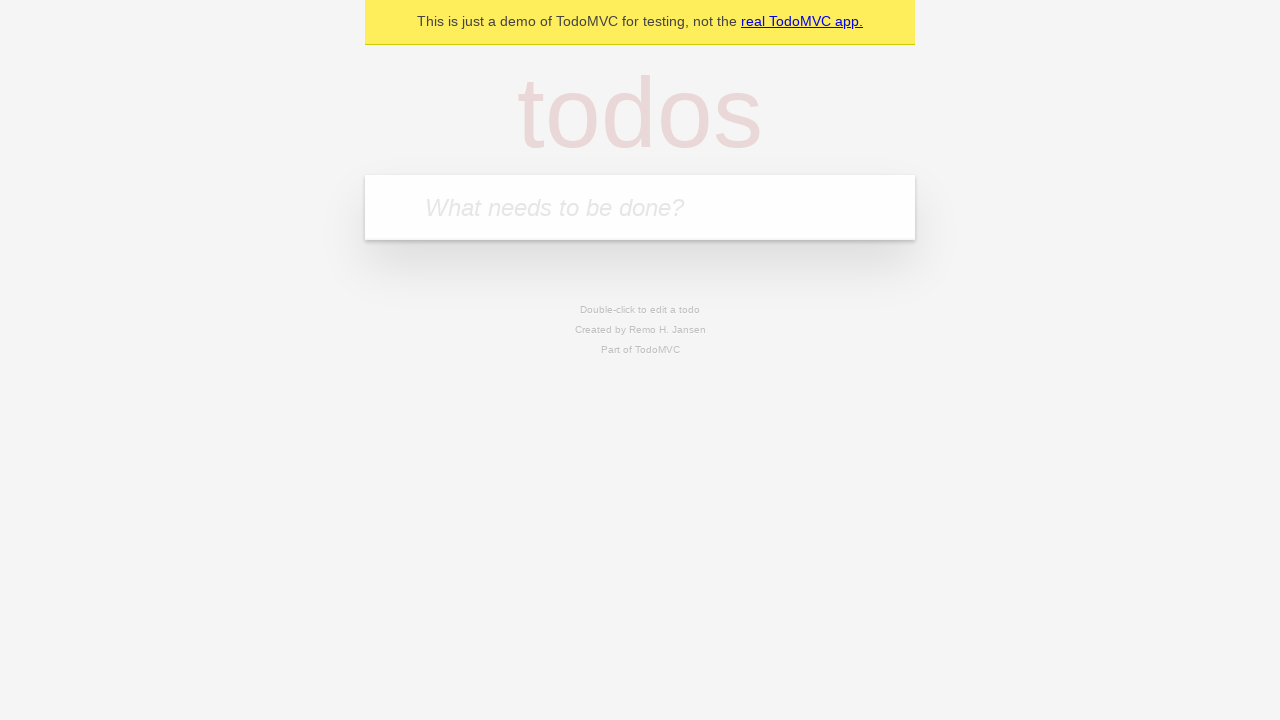

Filled first todo input with 'buy some cheese' on internal:attr=[placeholder="What needs to be done?"i]
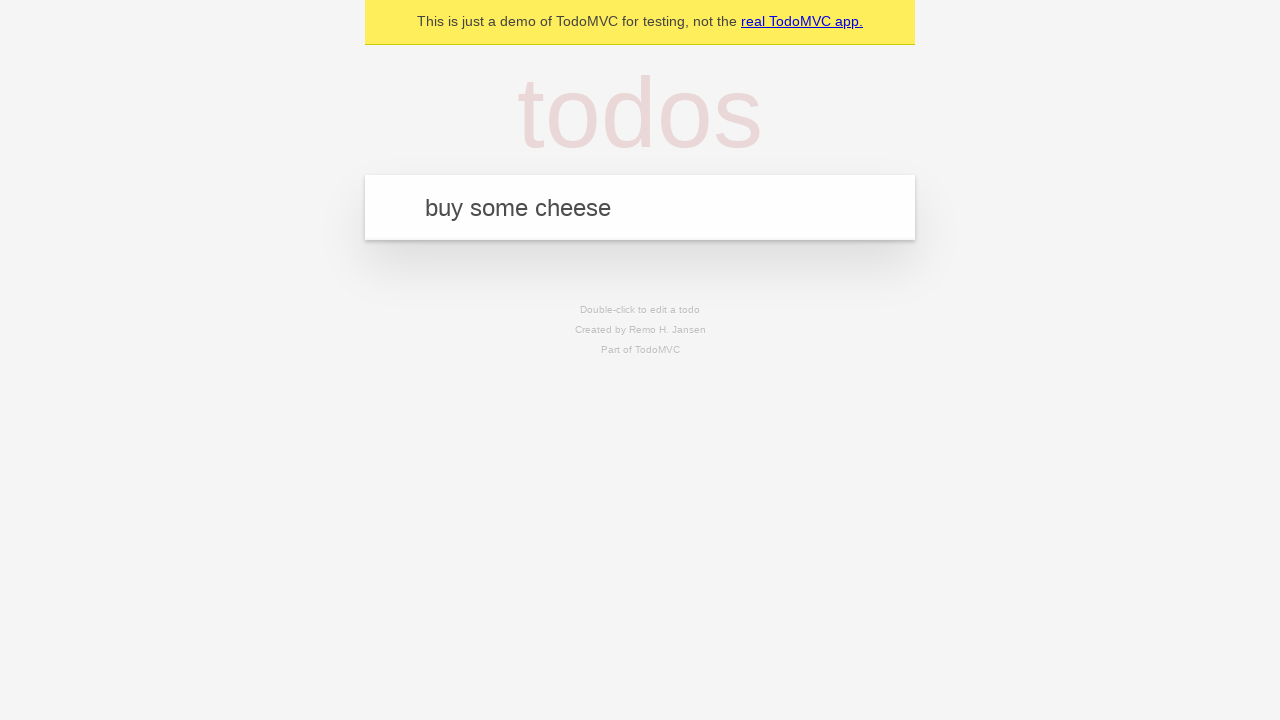

Pressed Enter to add first todo on internal:attr=[placeholder="What needs to be done?"i]
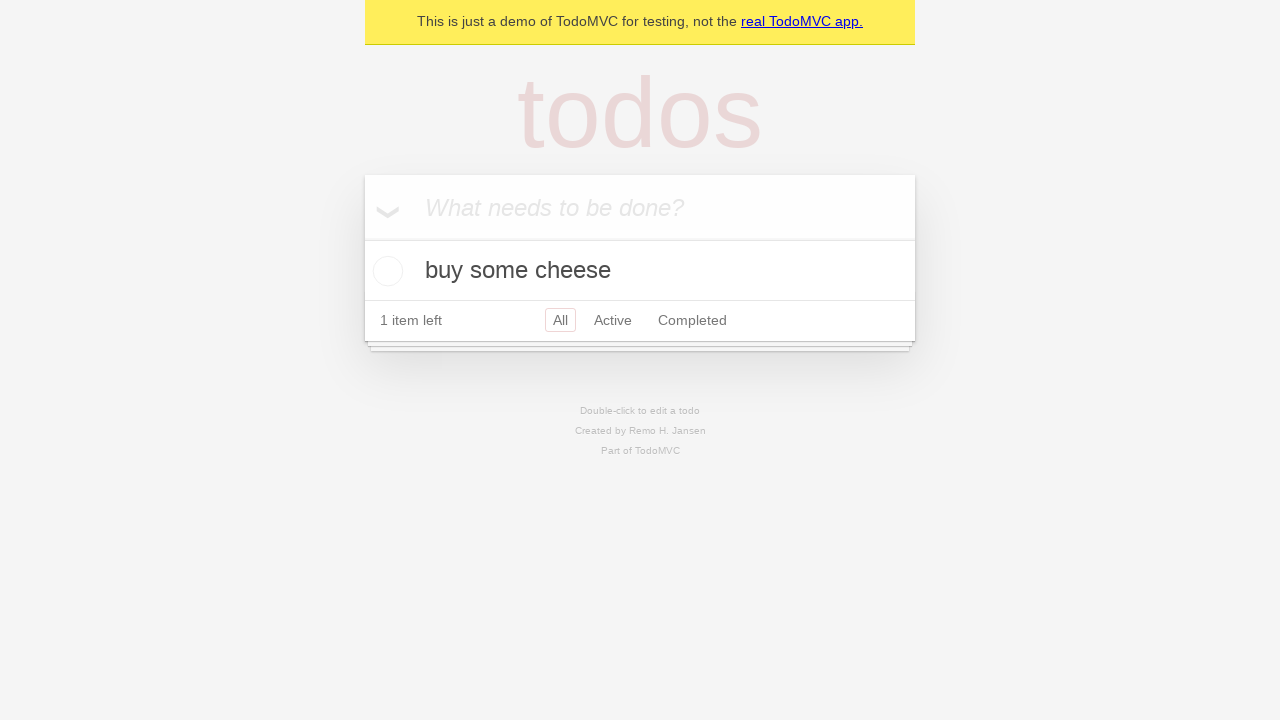

Filled second todo input with 'feed the cat' on internal:attr=[placeholder="What needs to be done?"i]
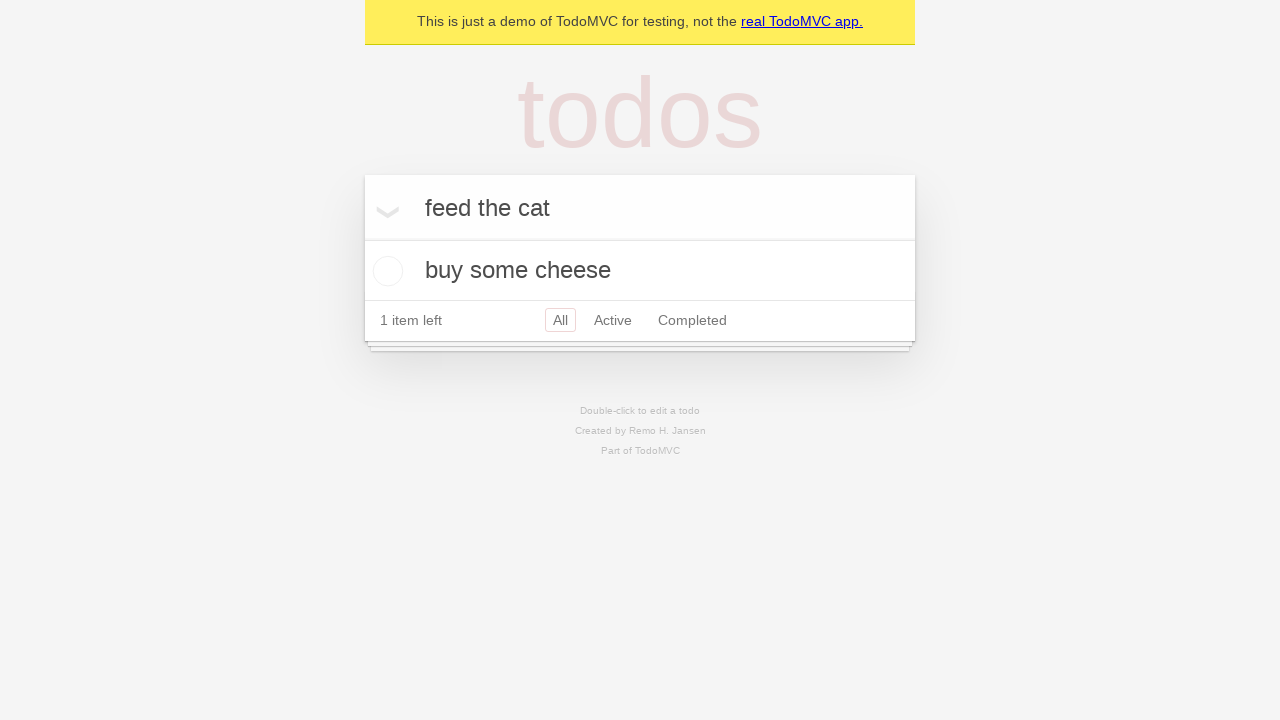

Pressed Enter to add second todo on internal:attr=[placeholder="What needs to be done?"i]
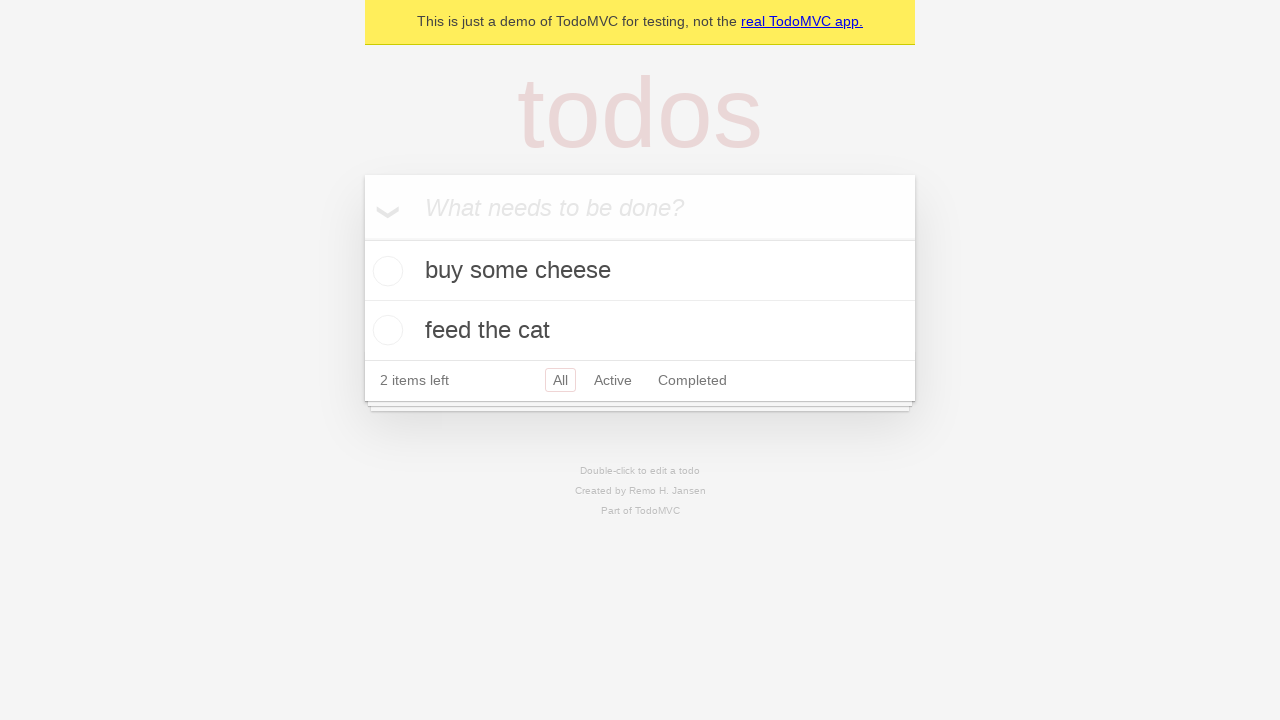

Filled third todo input with 'book a doctors appointment' on internal:attr=[placeholder="What needs to be done?"i]
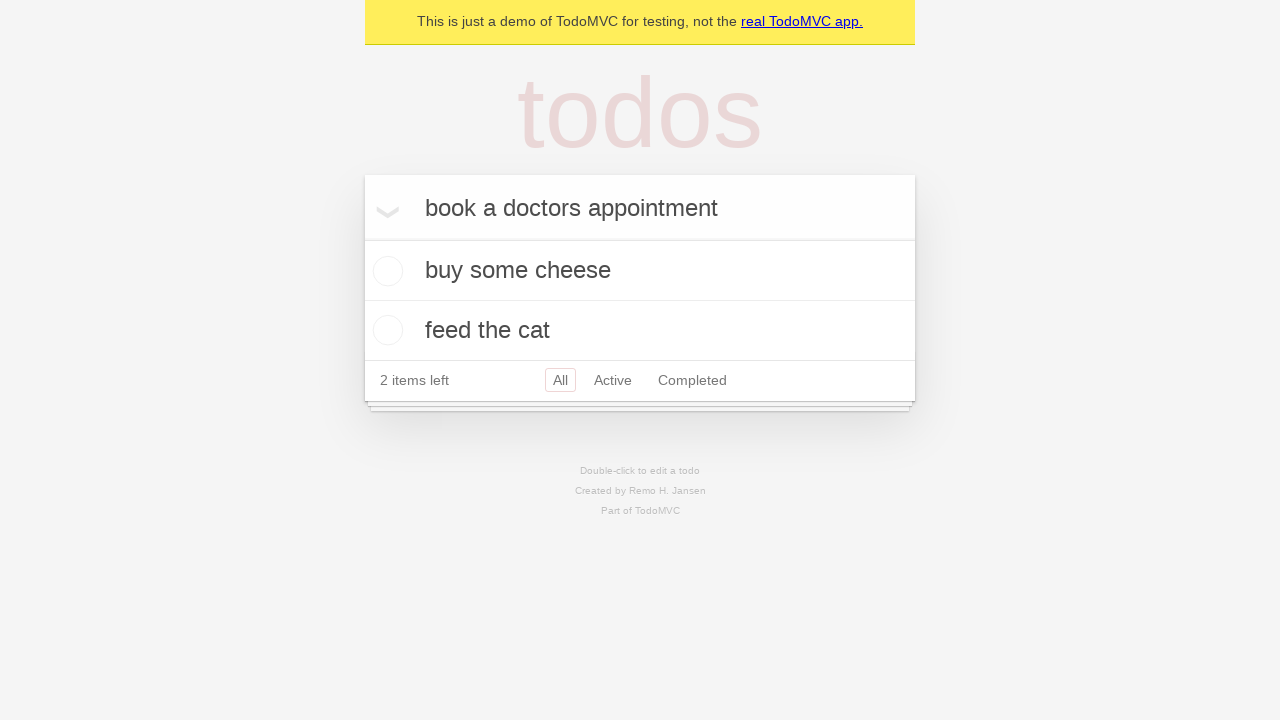

Pressed Enter to add third todo on internal:attr=[placeholder="What needs to be done?"i]
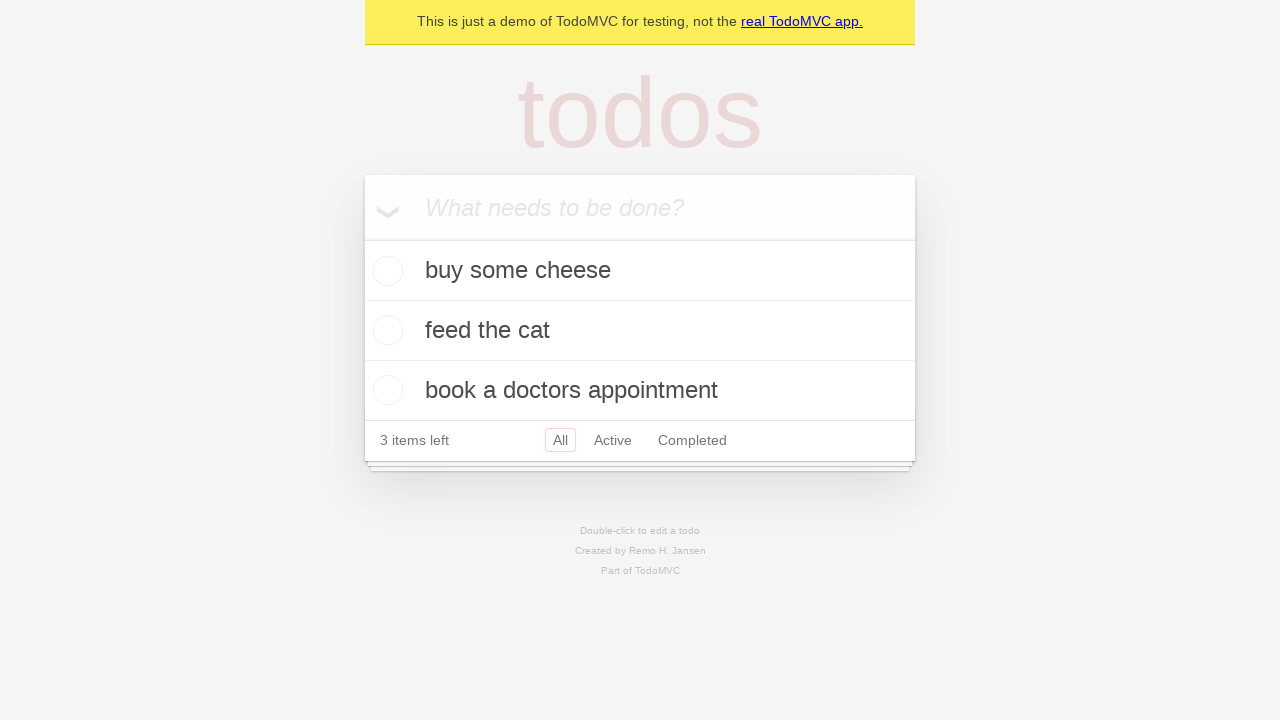

Waited for all three todos to appear in the list
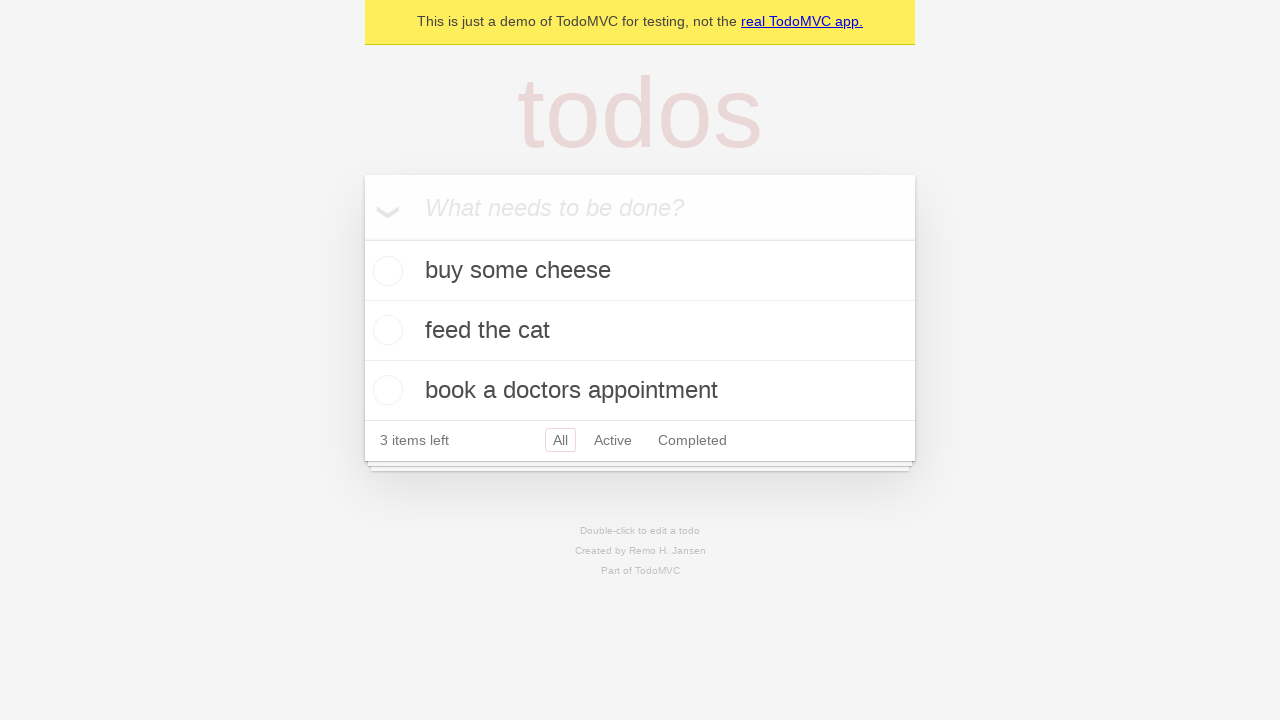

Checked the first todo to mark it as completed at (385, 271) on .todo-list li .toggle >> nth=0
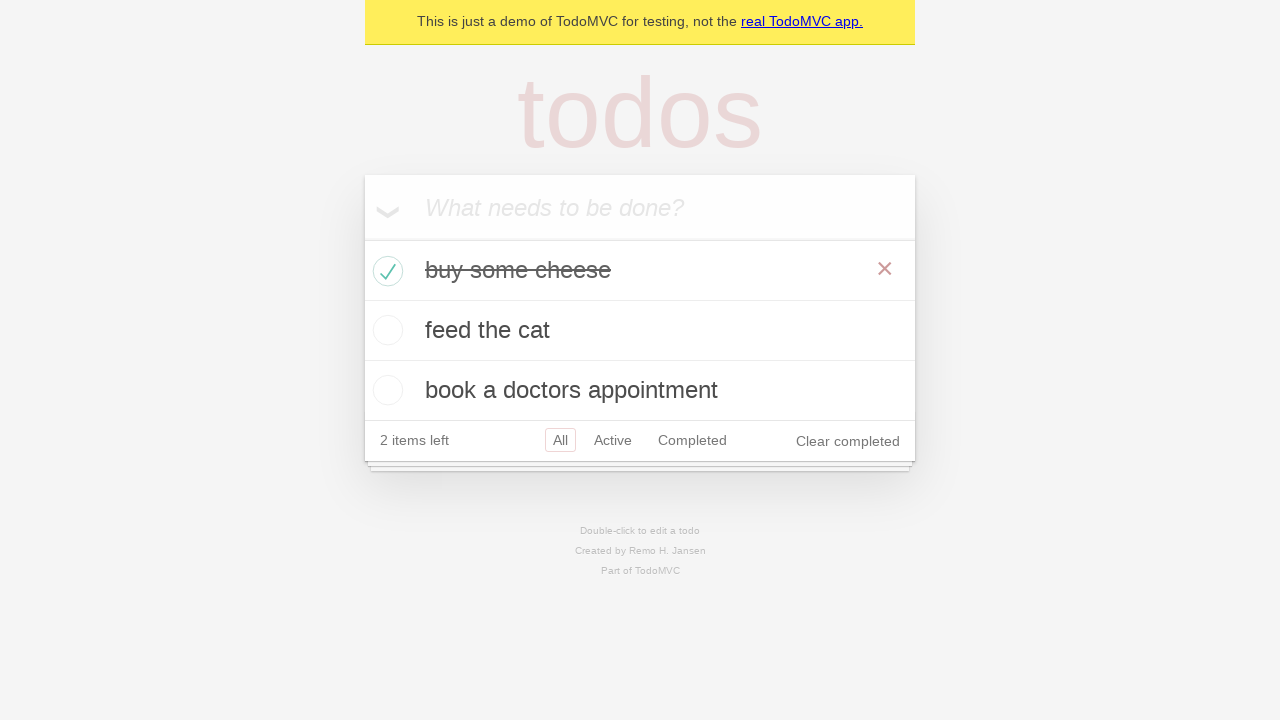

Clicked 'Clear completed' button to remove completed todos at (848, 441) on internal:role=button[name="Clear completed"i]
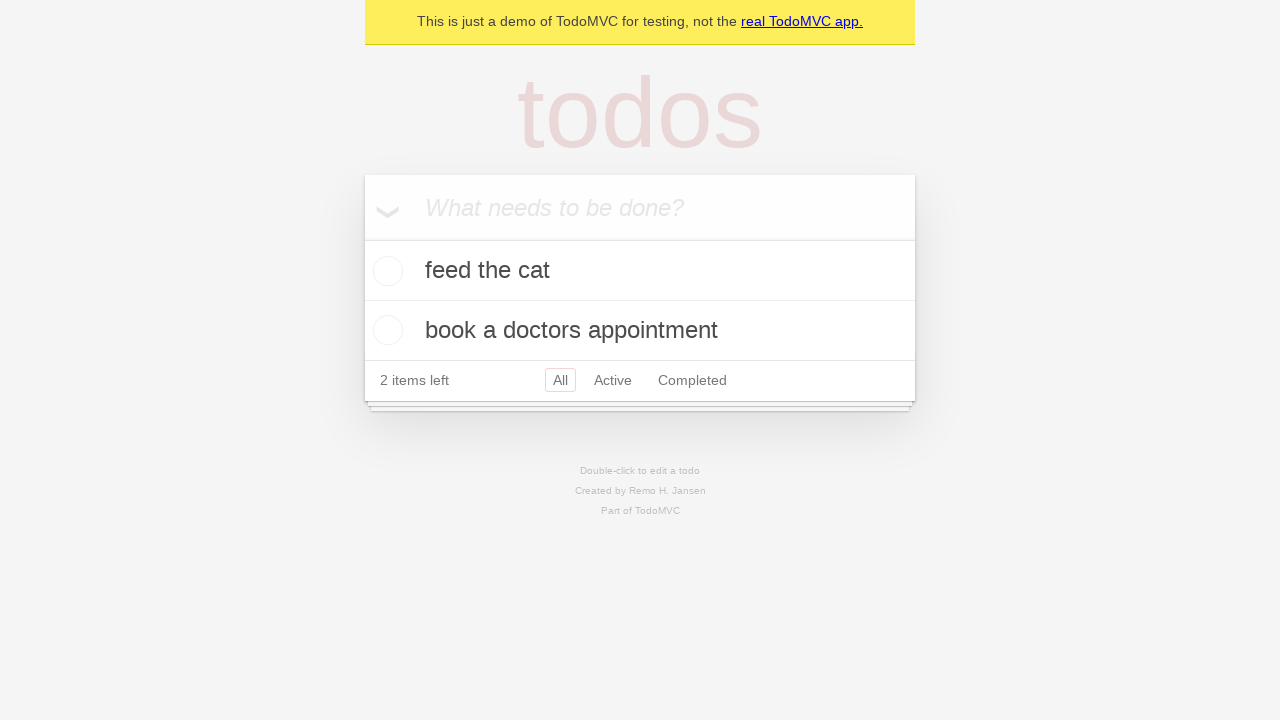

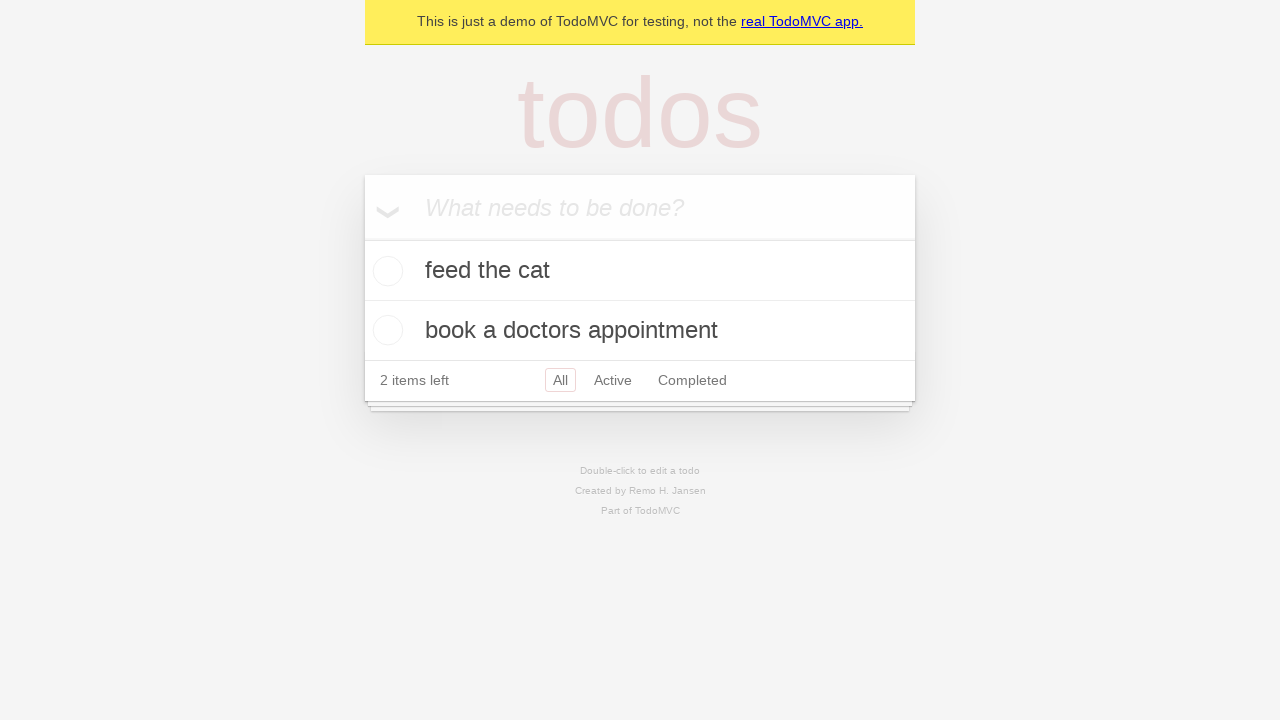